Tests button functionality by clicking on "One", "Two", and "Four" buttons, then verifies that these buttons are still present on the page after clicking.

Starting URL: https://wejump-automation-test.github.io/qa-test/

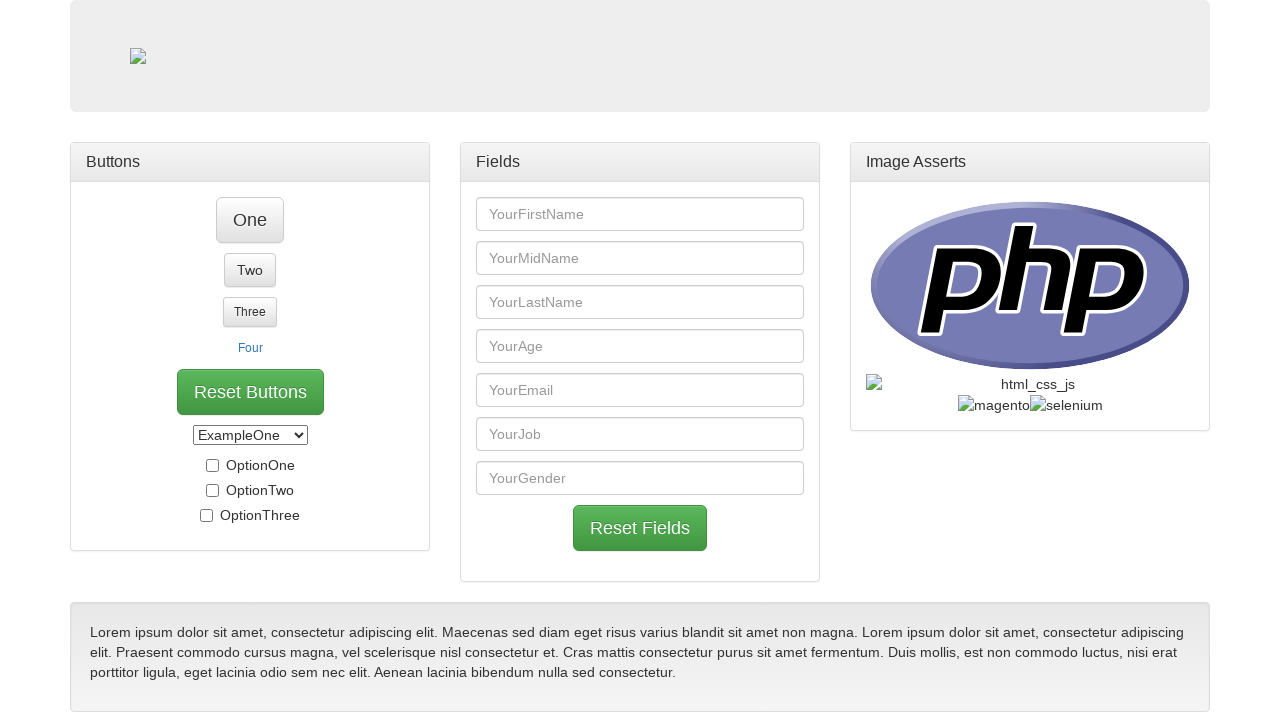

Set viewport size to 917x774
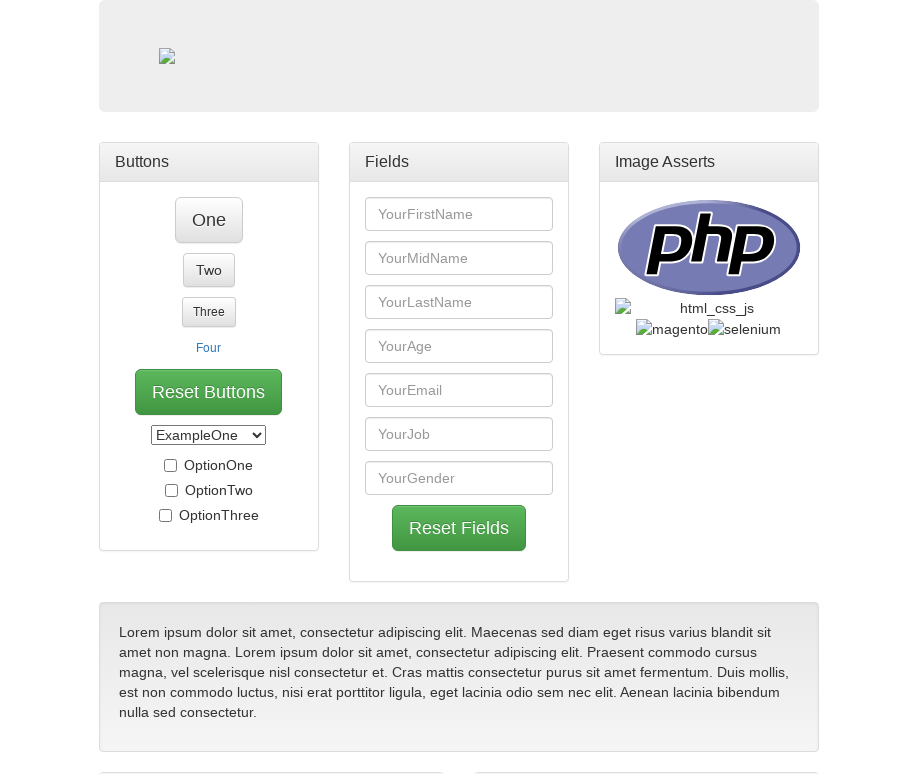

Clicked button 'One' at (208, 220) on #btn_one
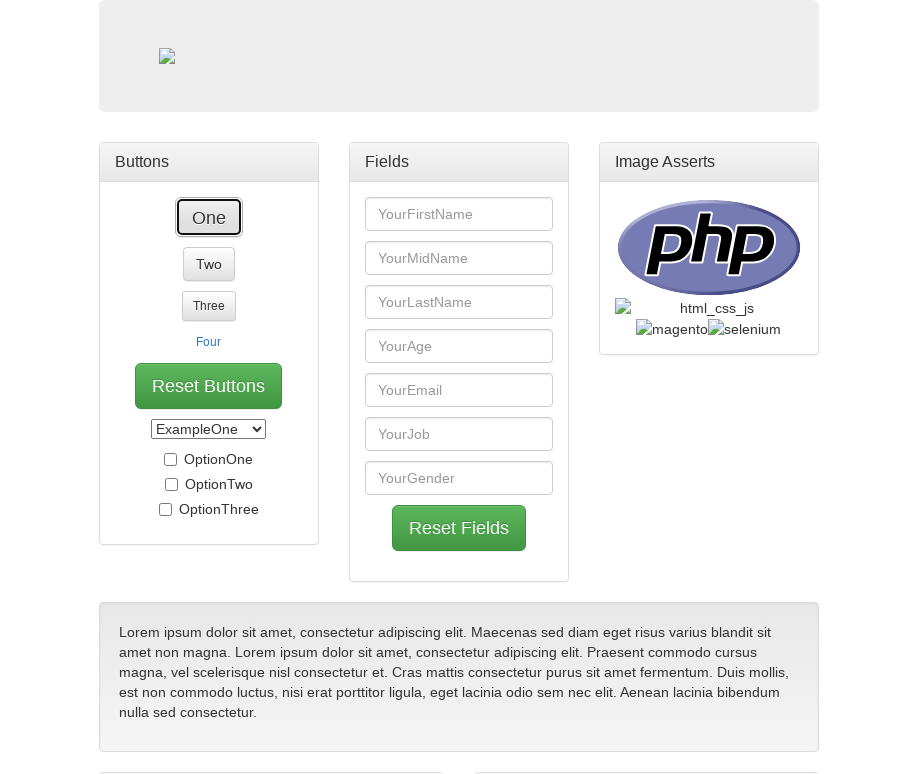

Clicked button 'Two' at (208, 244) on #btn_two
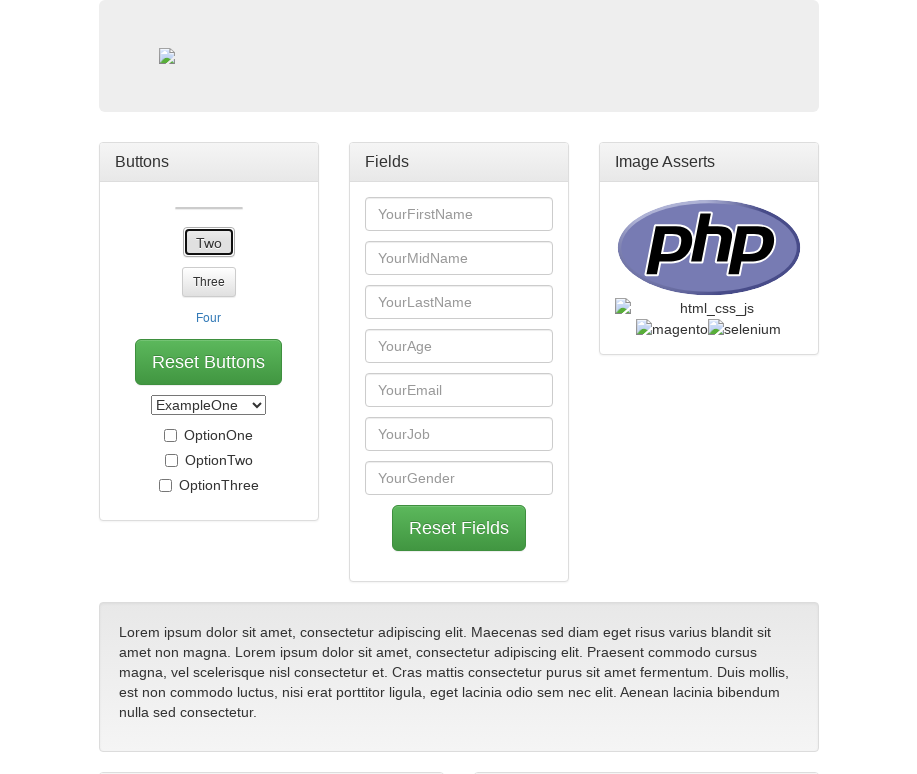

Clicked button 'Four' (btn_link) at (208, 288) on #btn_link
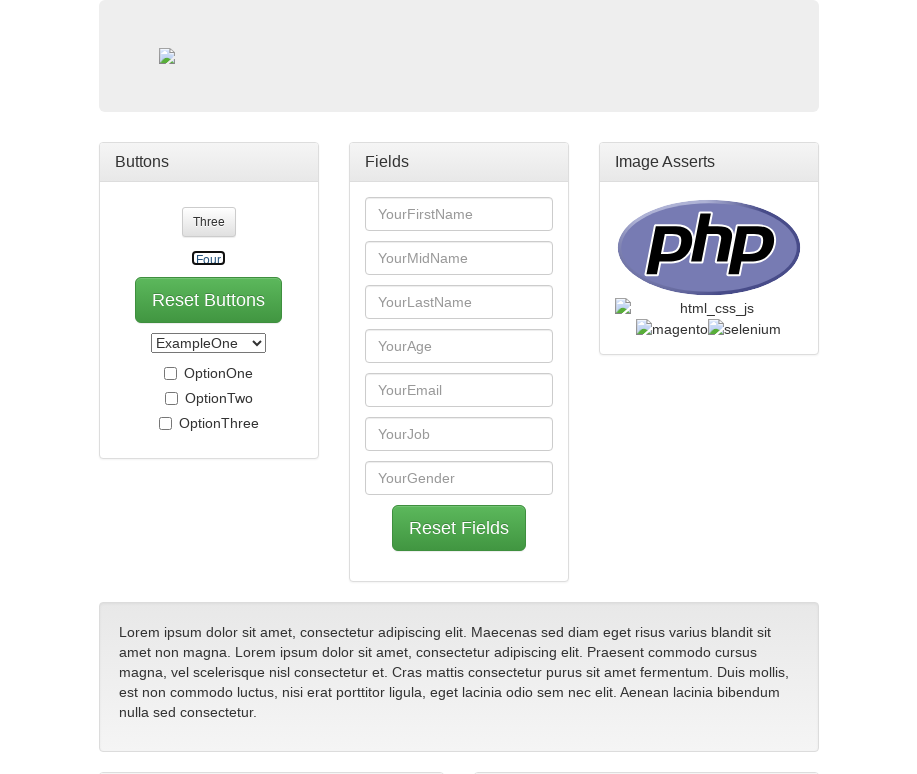

Verified button 'One' is present on page
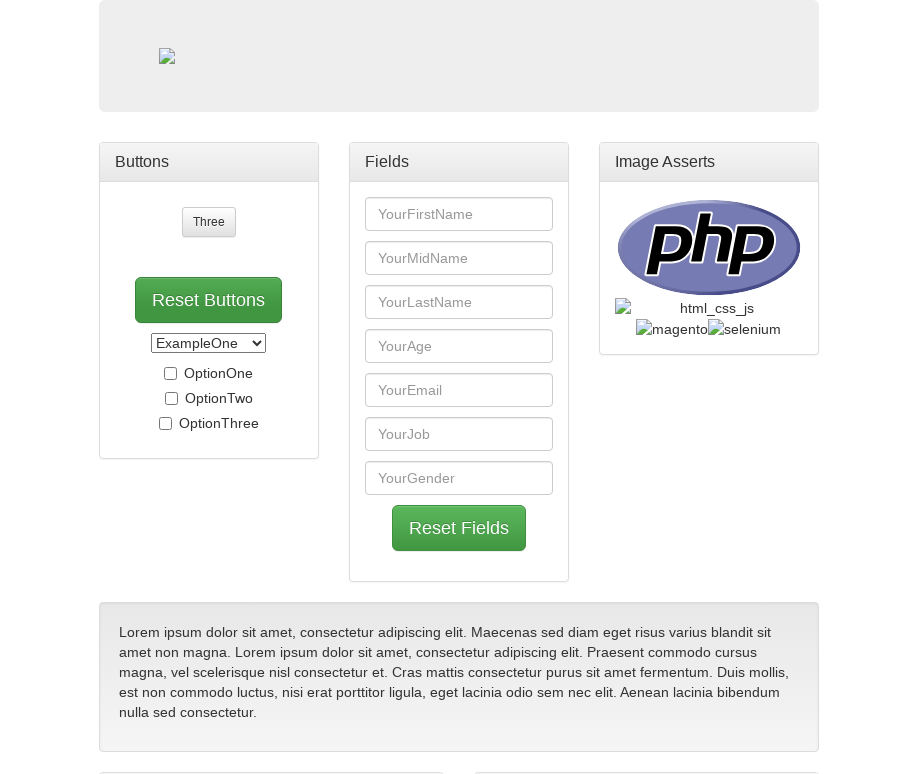

Verified button 'Two' is present on page
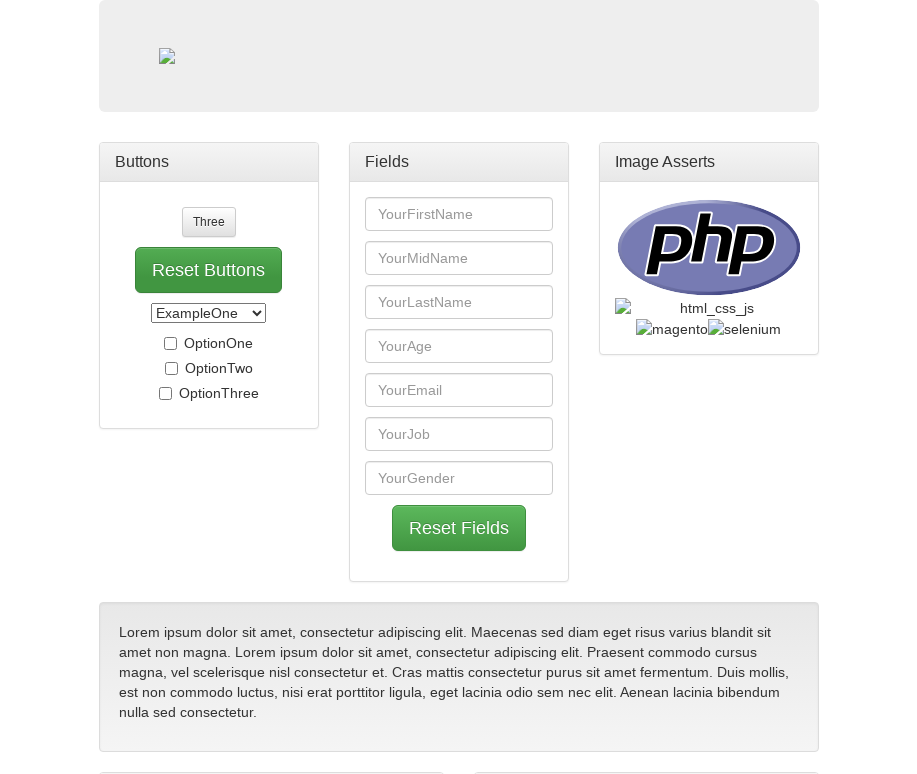

Verified button 'Four' (btn_link) is present on page
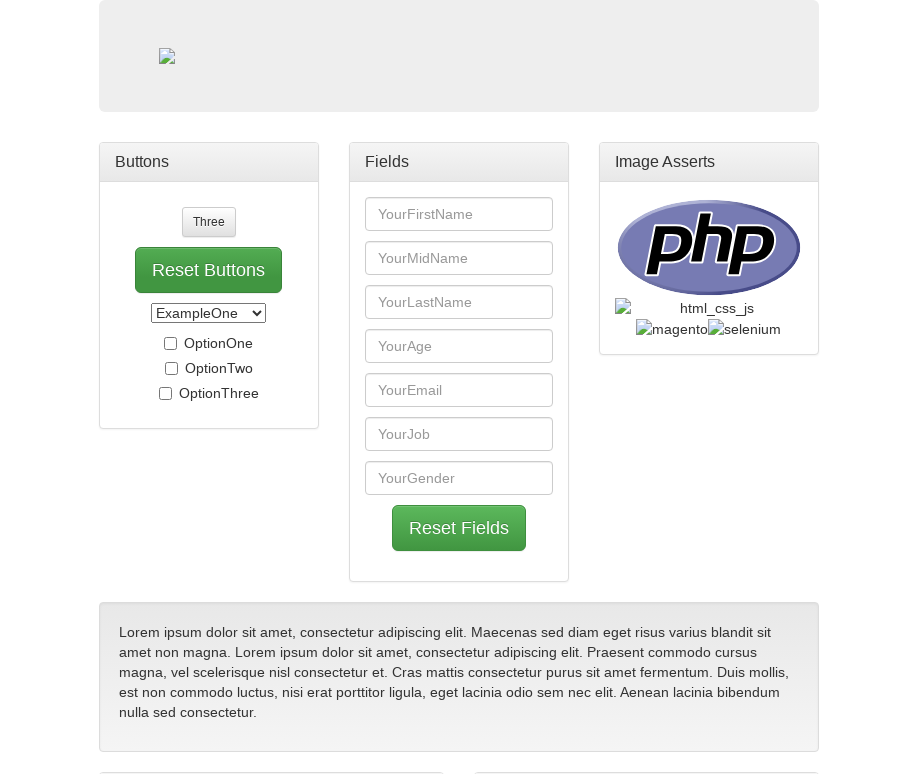

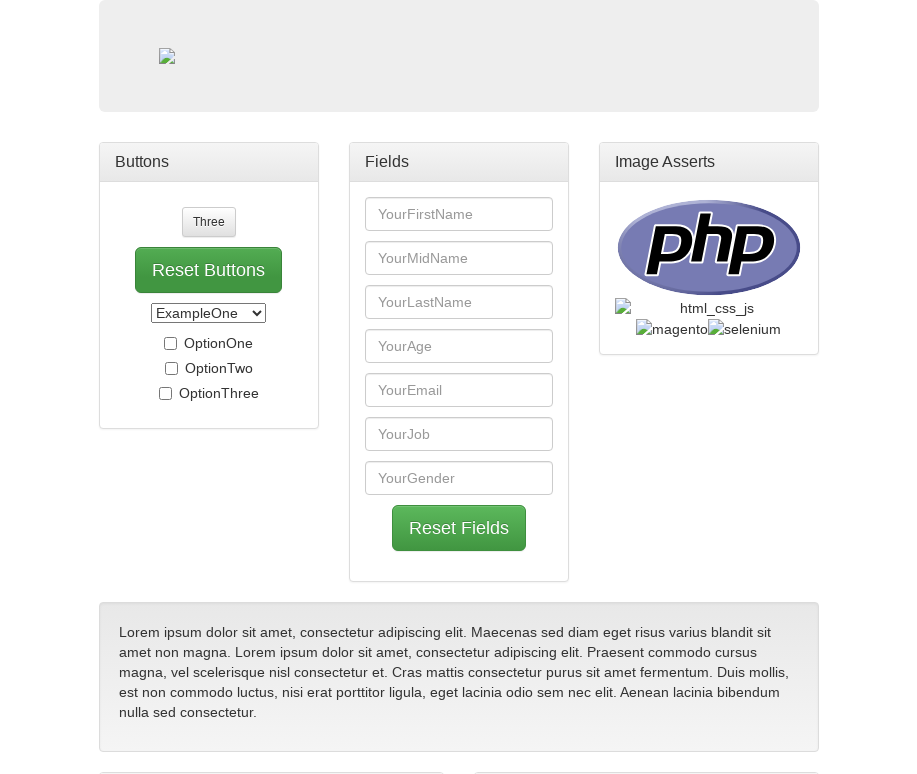